Tests radio button functionality on a practice website by clicking on Firefox radio button, checking Safari default selection status, and verifying age group radio button is enabled

Starting URL: https://www.leafground.com/radio.xhtml

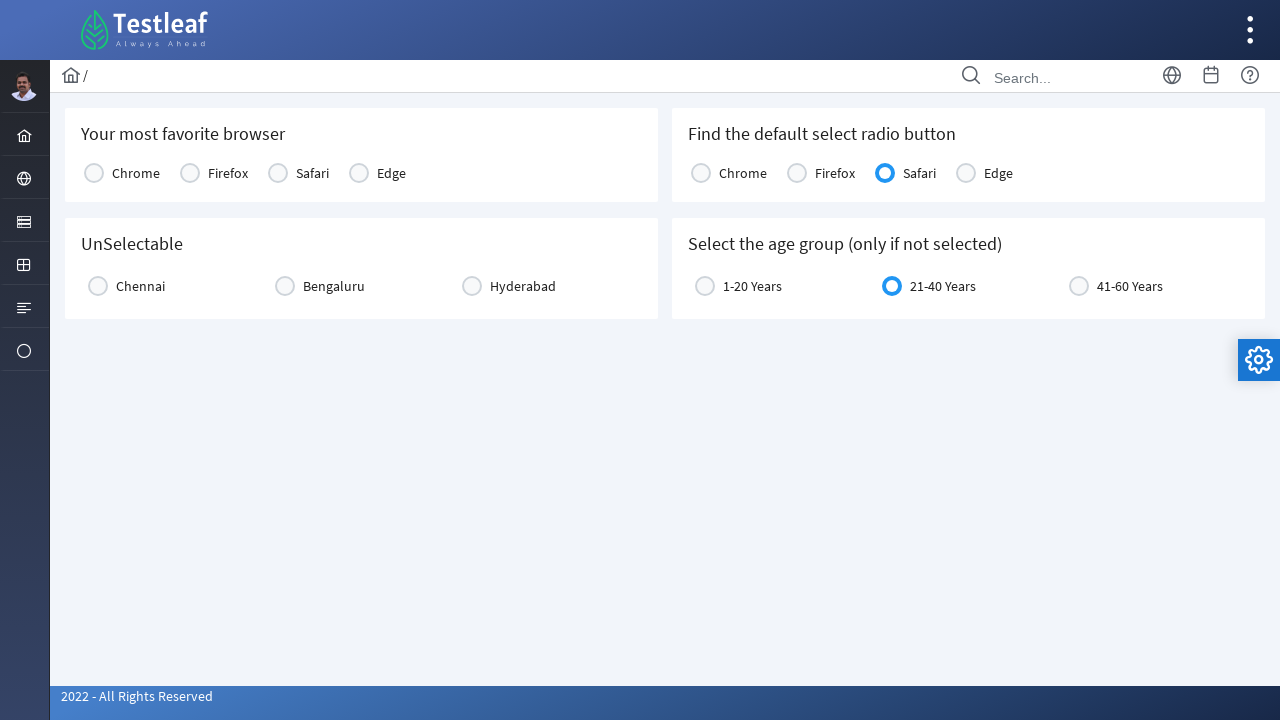

Clicked Firefox radio button in first group at (228, 173) on xpath=(//label[text()='Firefox'])[1]
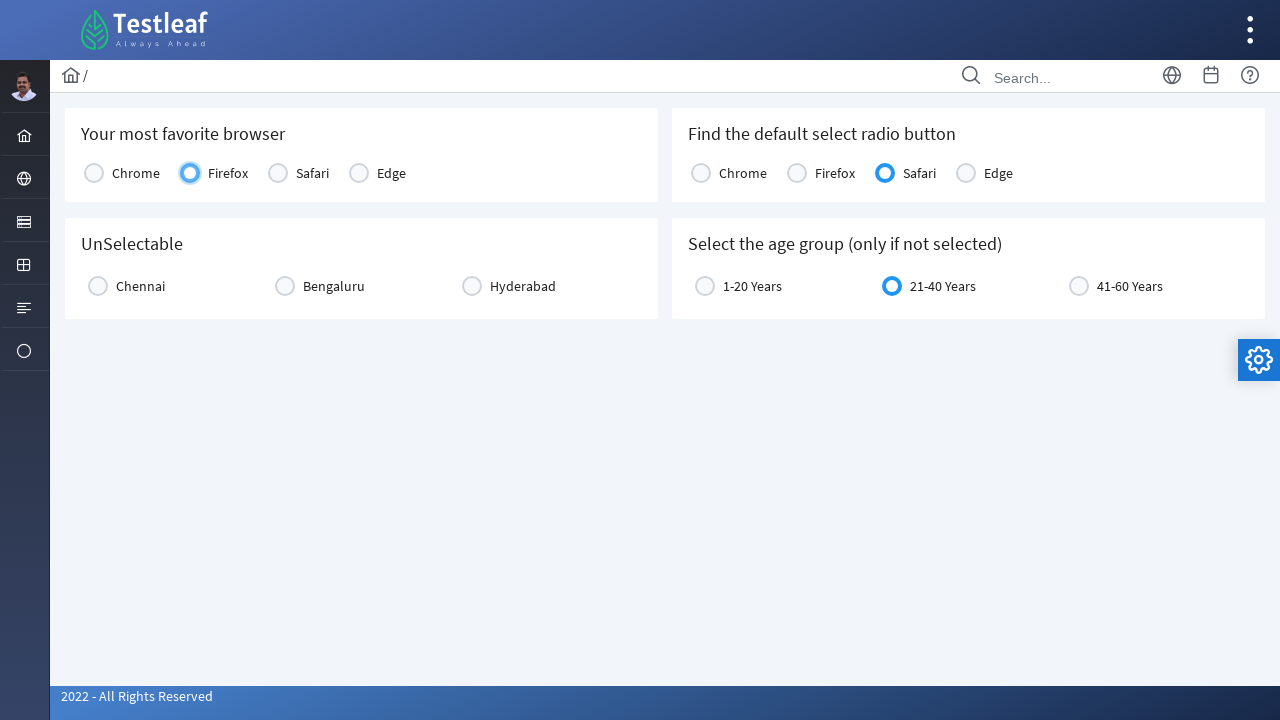

Verified Safari radio button is visible in second group
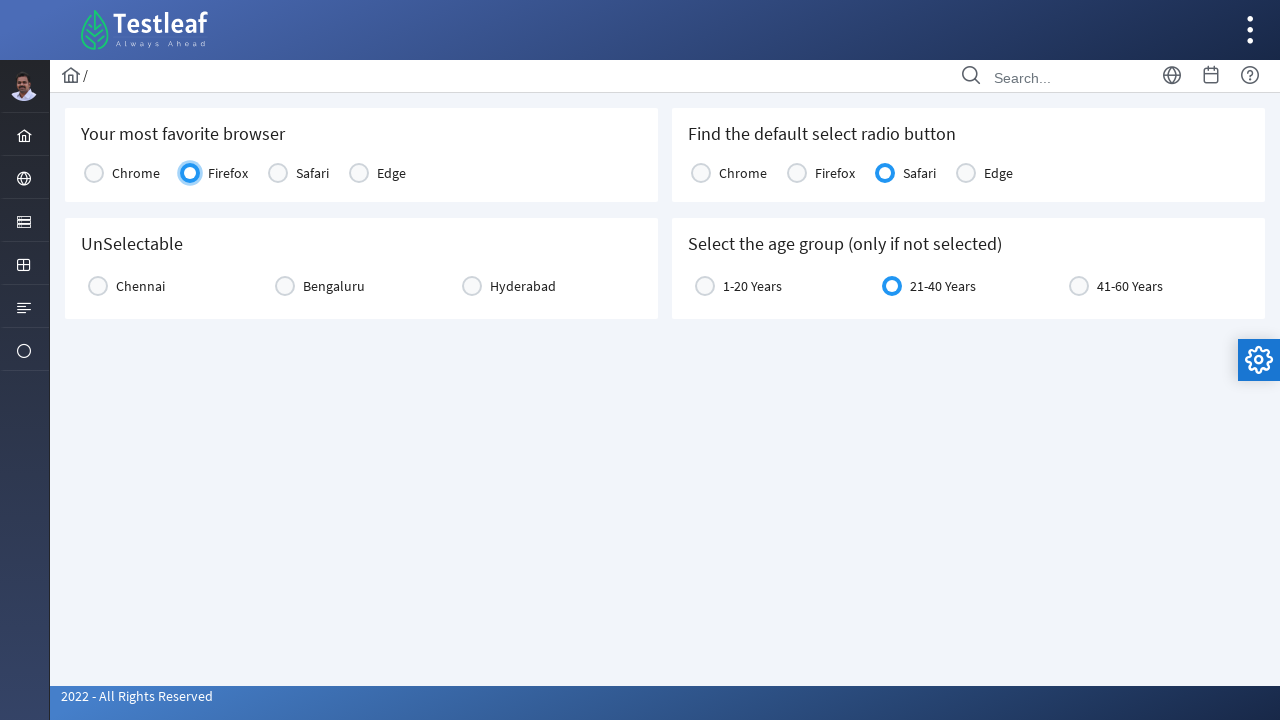

Verified age group radio button '21-40 Years' is visible
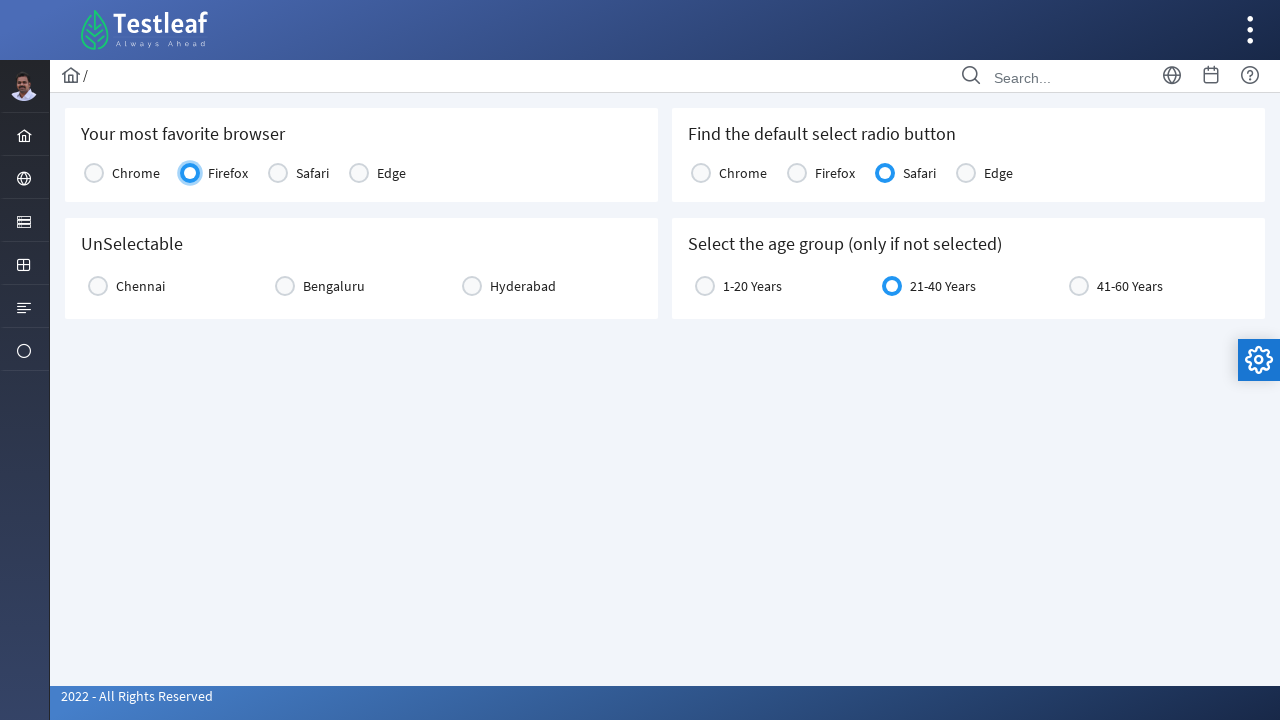

Clicked age group radio button '21-40 Years' at (943, 286) on xpath=//label[text()='21-40 Years']
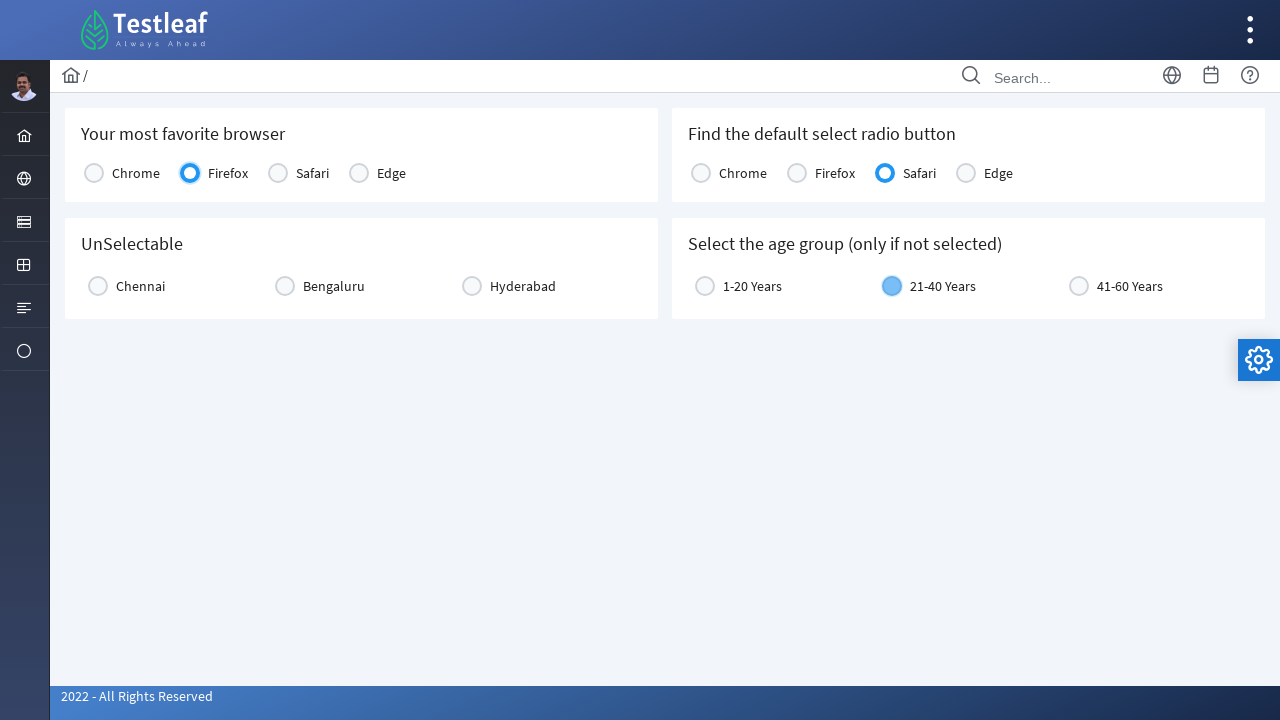

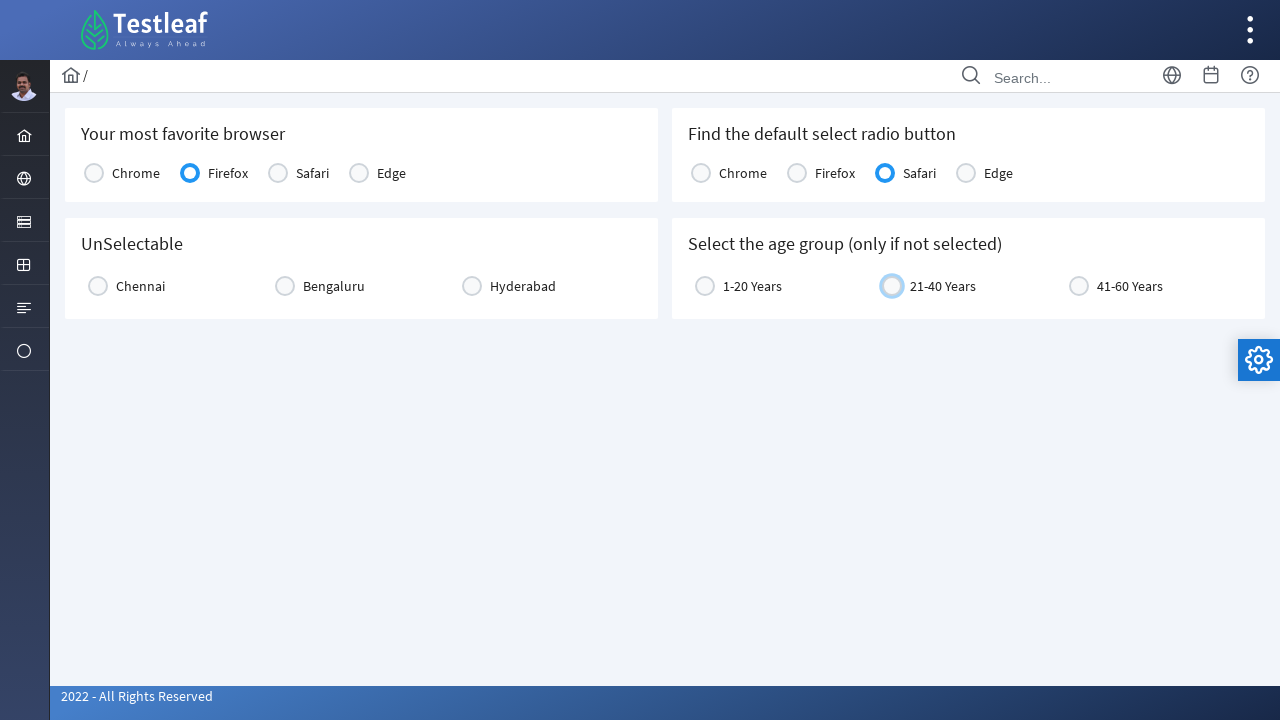